Tests dynamic loading where an element is already on the page but hidden. Clicks the Start button, waits for the hidden element to become visible after loading completes.

Starting URL: http://the-internet.herokuapp.com/dynamic_loading/1

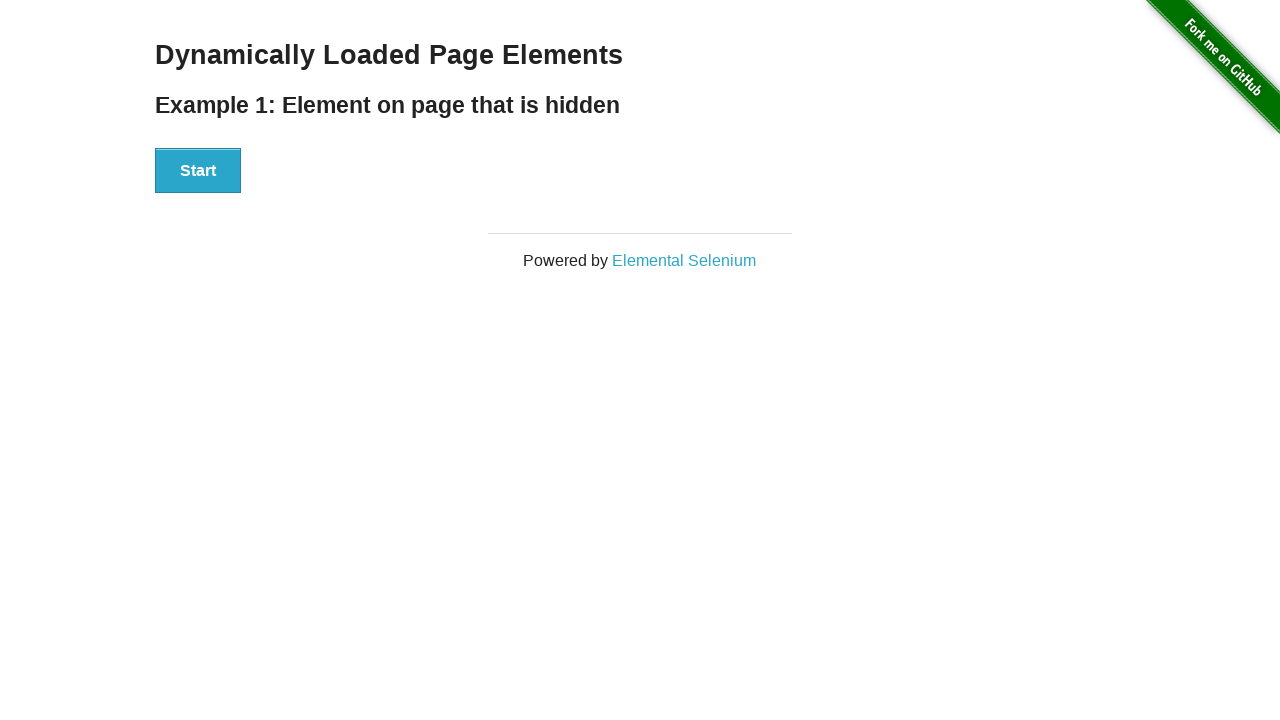

Clicked the Start button to initiate dynamic loading at (198, 171) on #start button
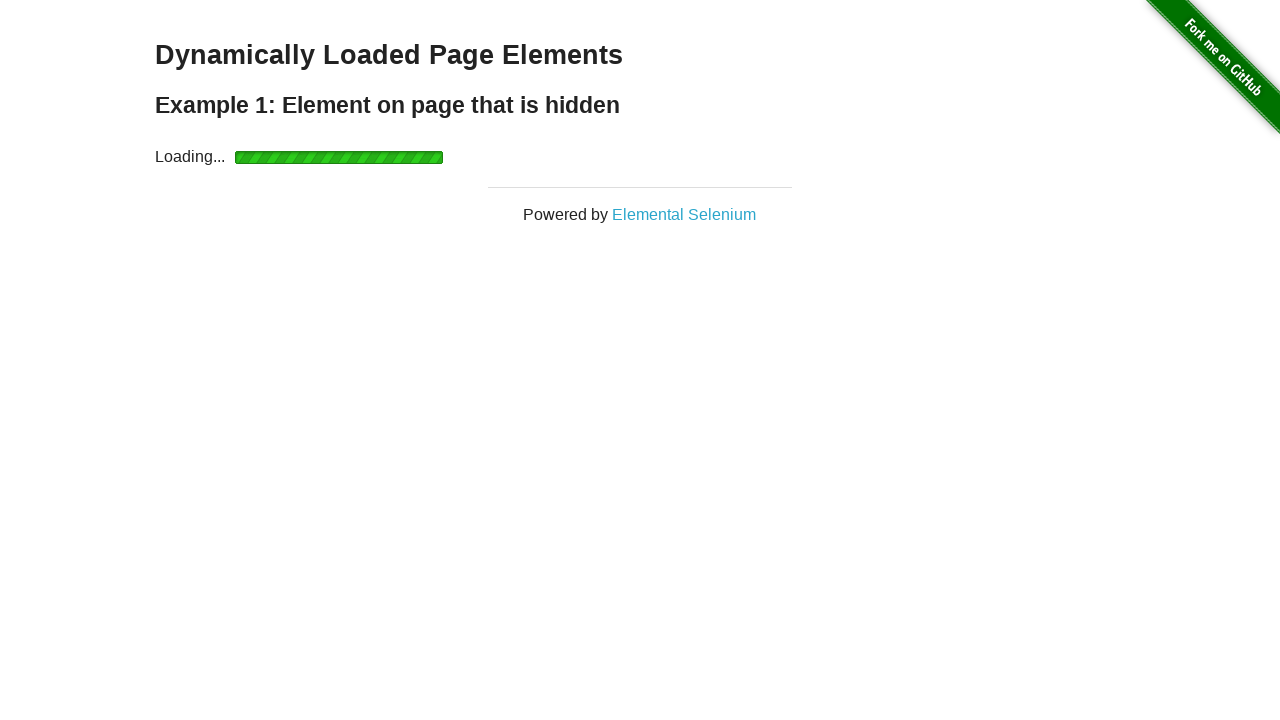

Waited for the finish element to become visible after loading completed
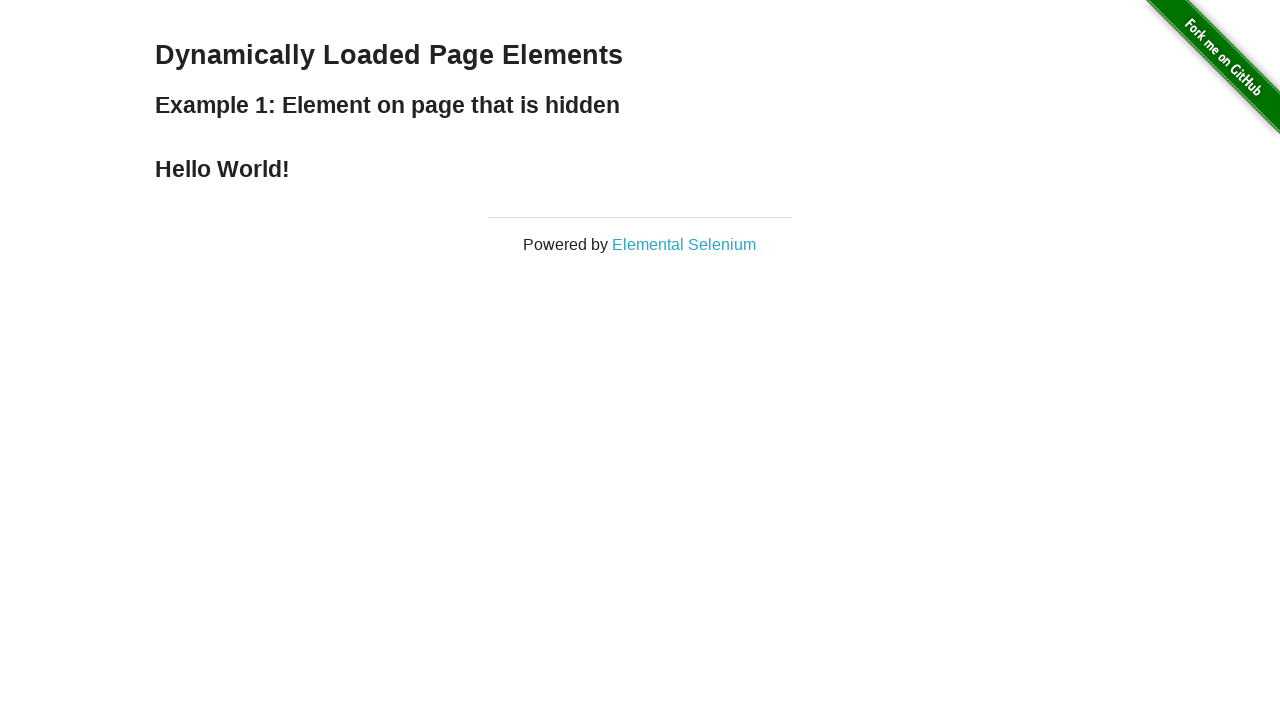

Verified the finish element is visible on the page
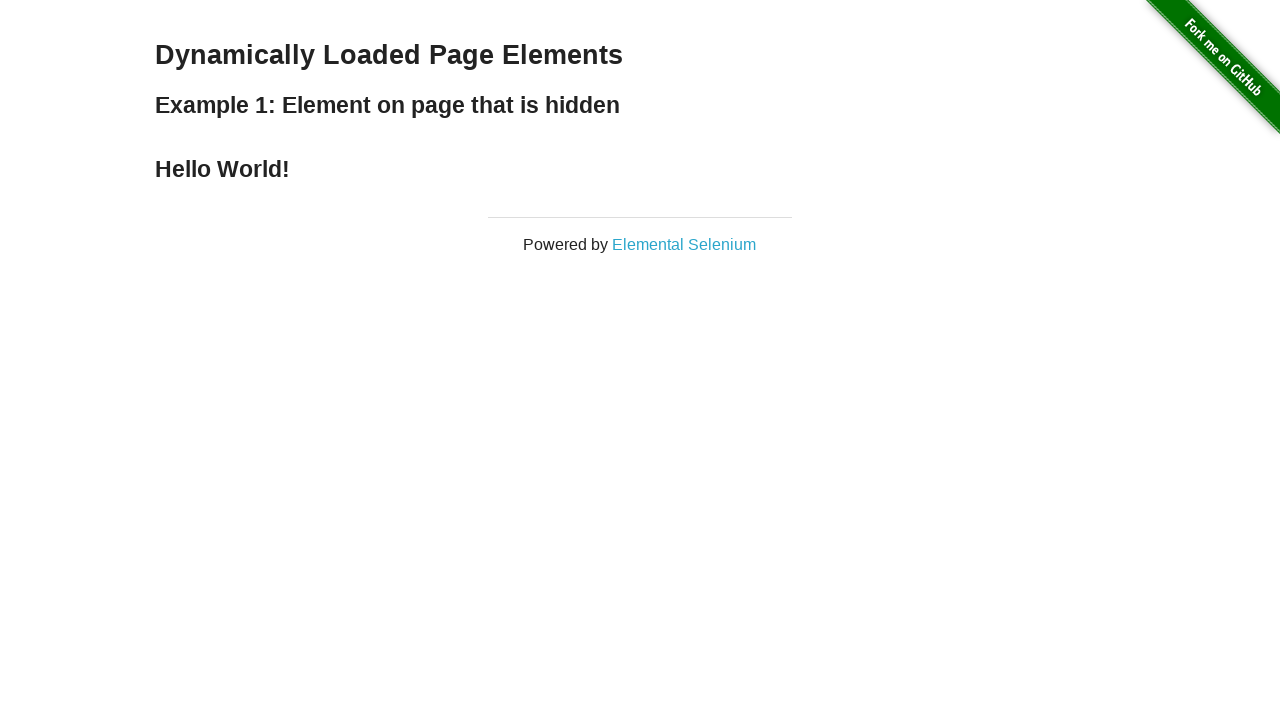

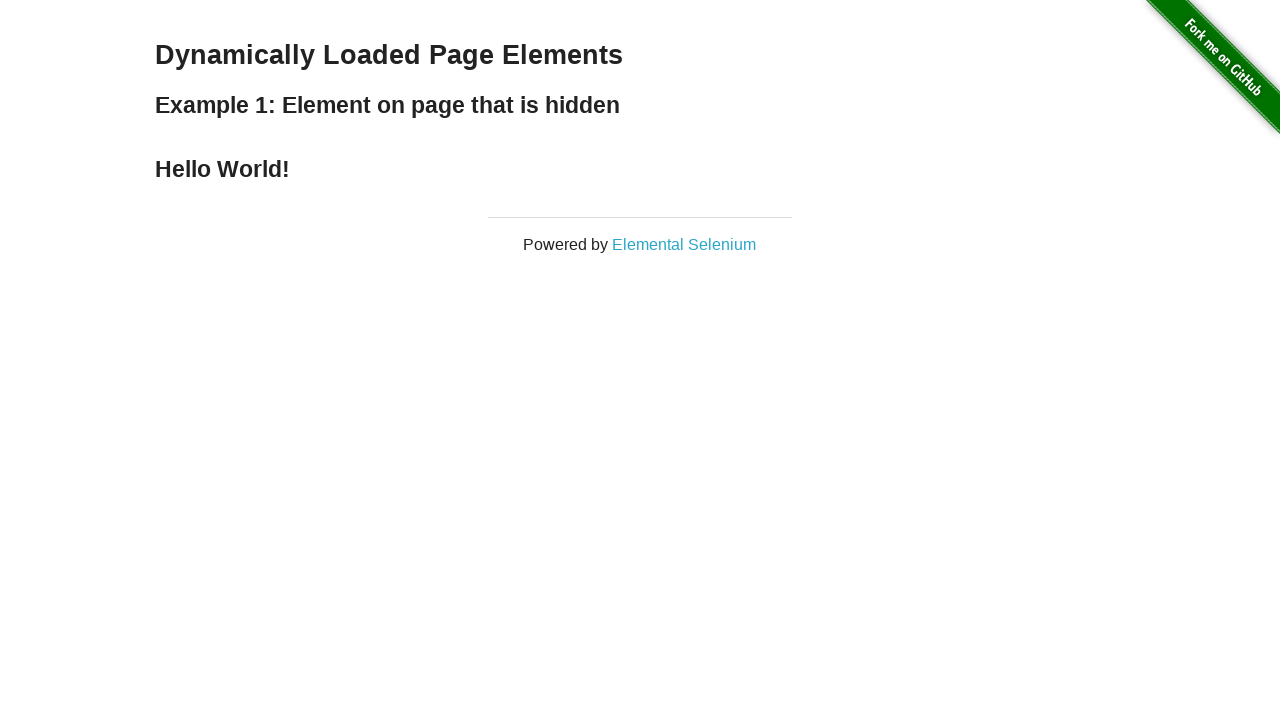